Fills out a complete registration form with personal details, address information, and password

Starting URL: https://demo.opencart-extensions.co.uk/index.php?route=account/register

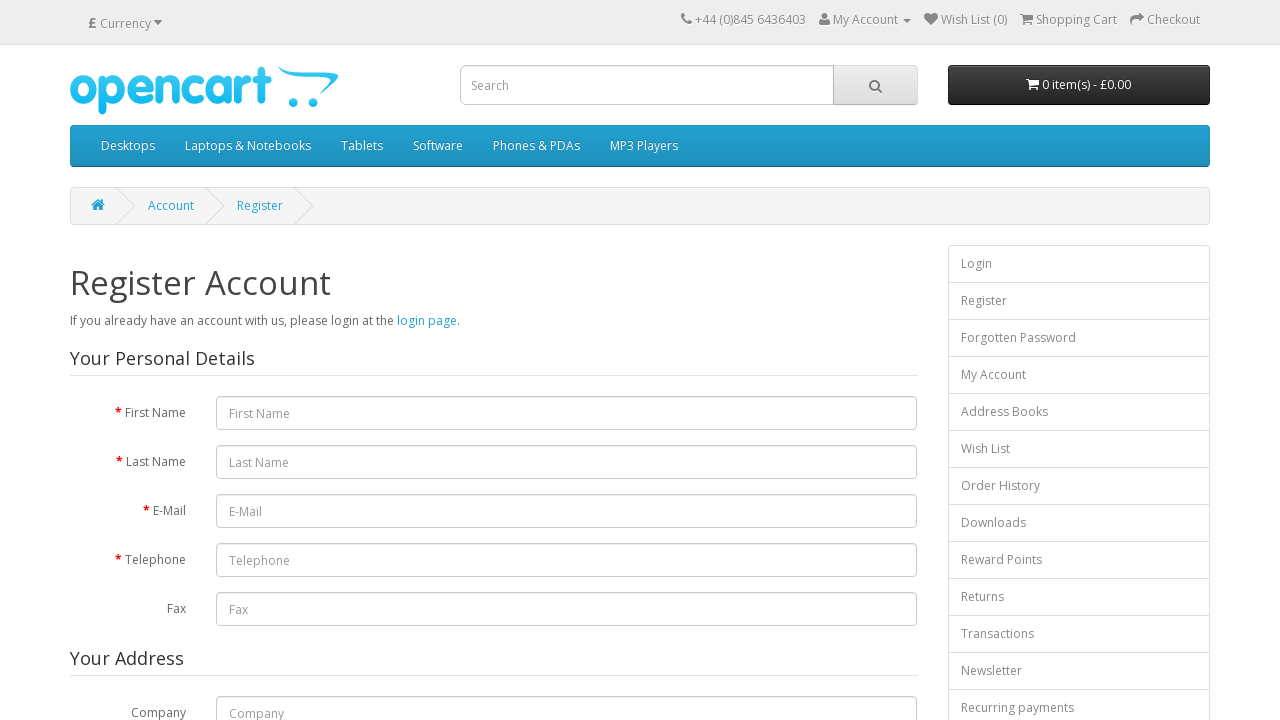

Filled first name field with 'John' on #input-firstname
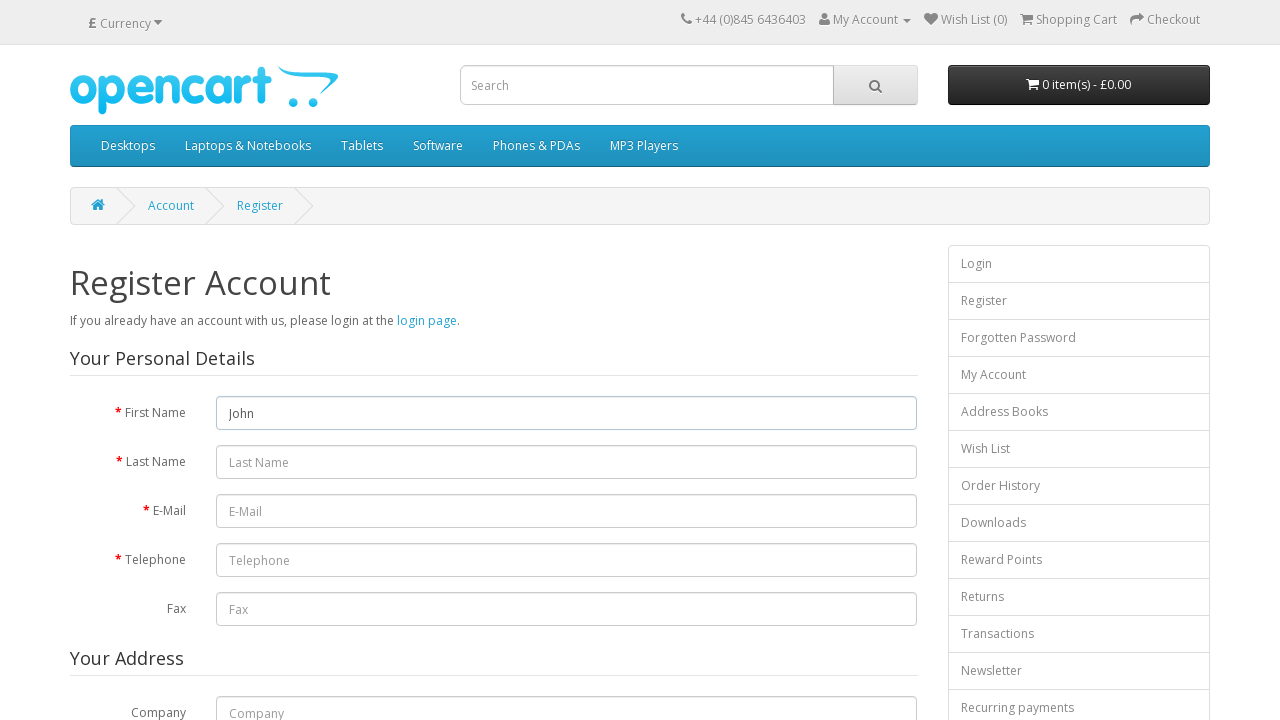

Filled last name field with 'Smith' on #input-lastname
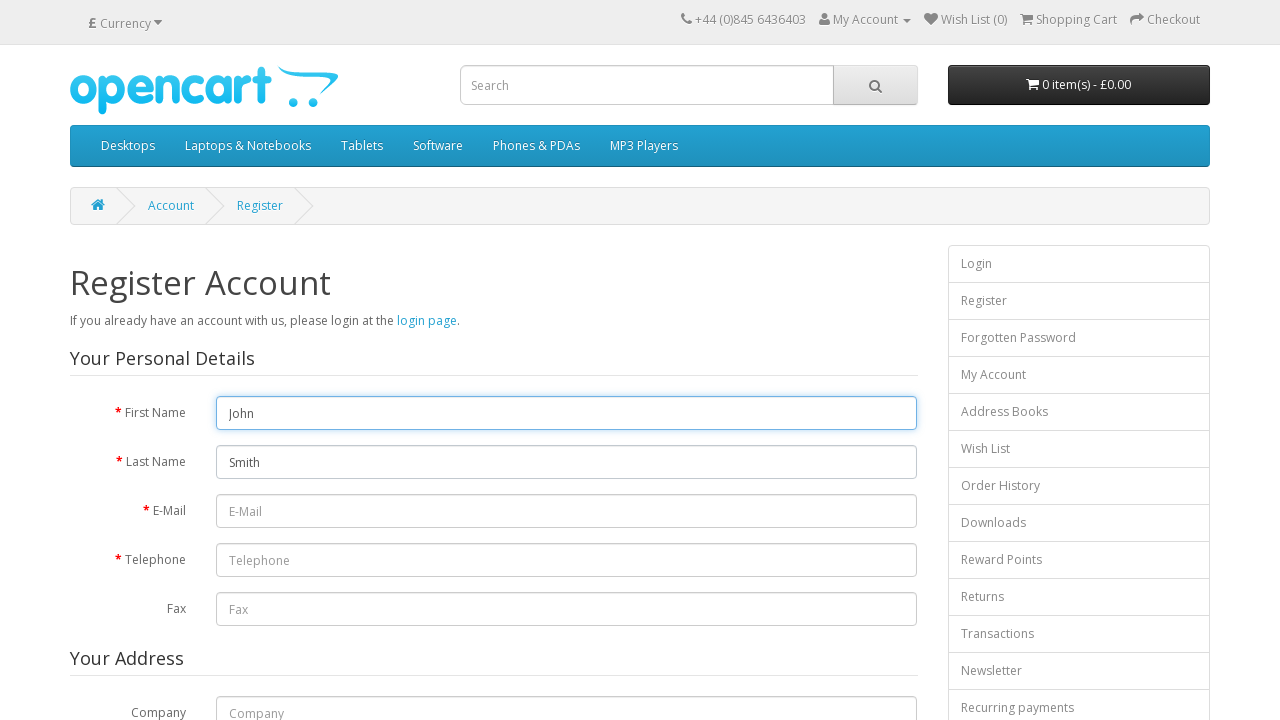

Filled email field with 'johnsmith456@example.com' on #input-email
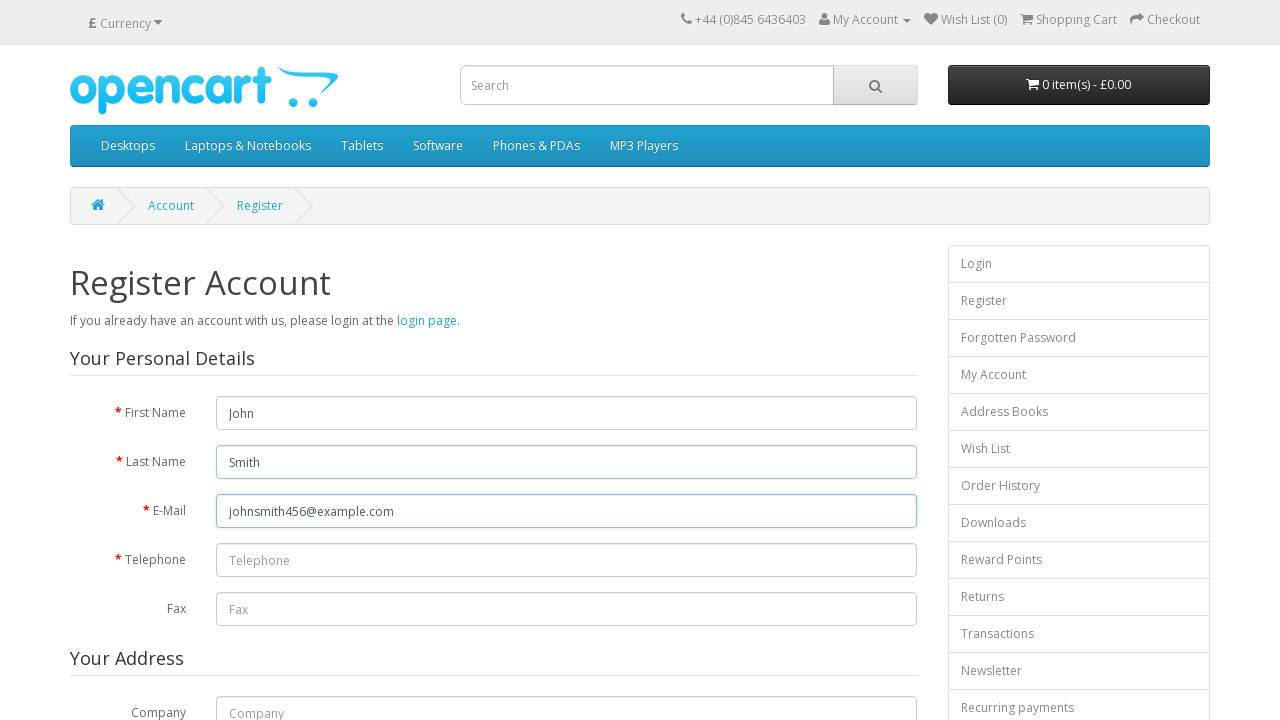

Filled telephone field with '867530912' on #input-telephone
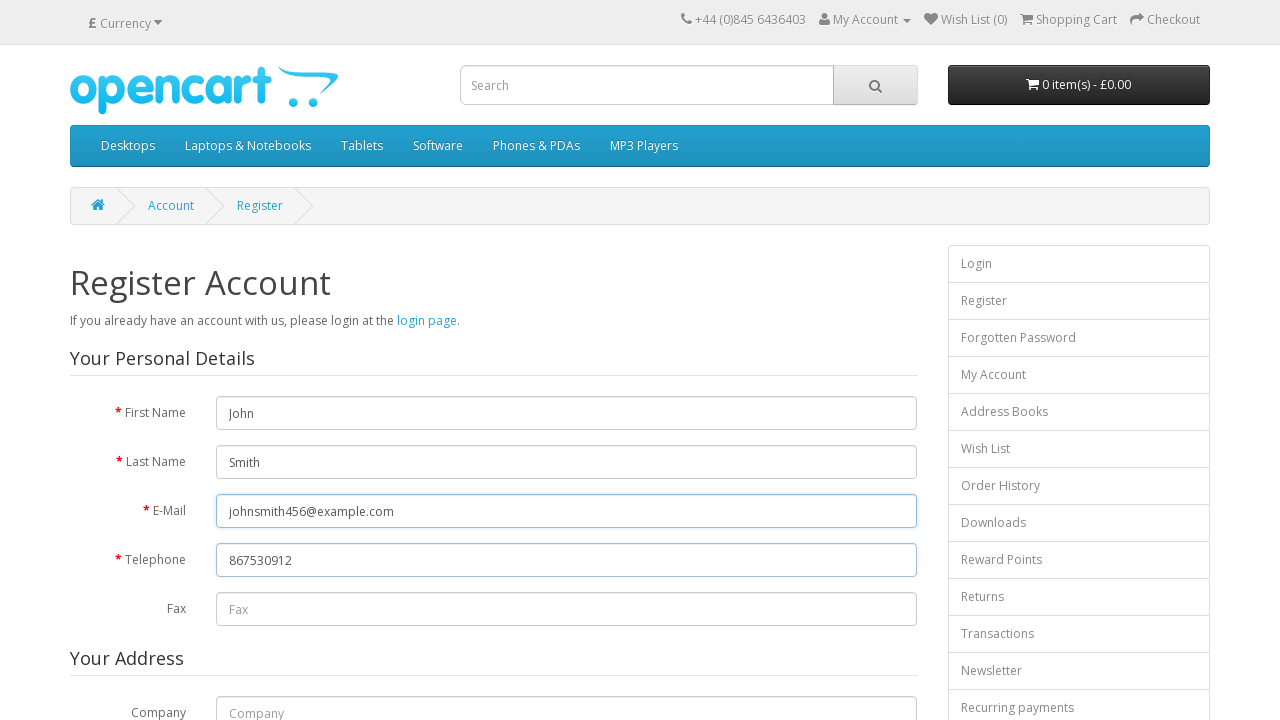

Filled fax field with '867530913' on #input-fax
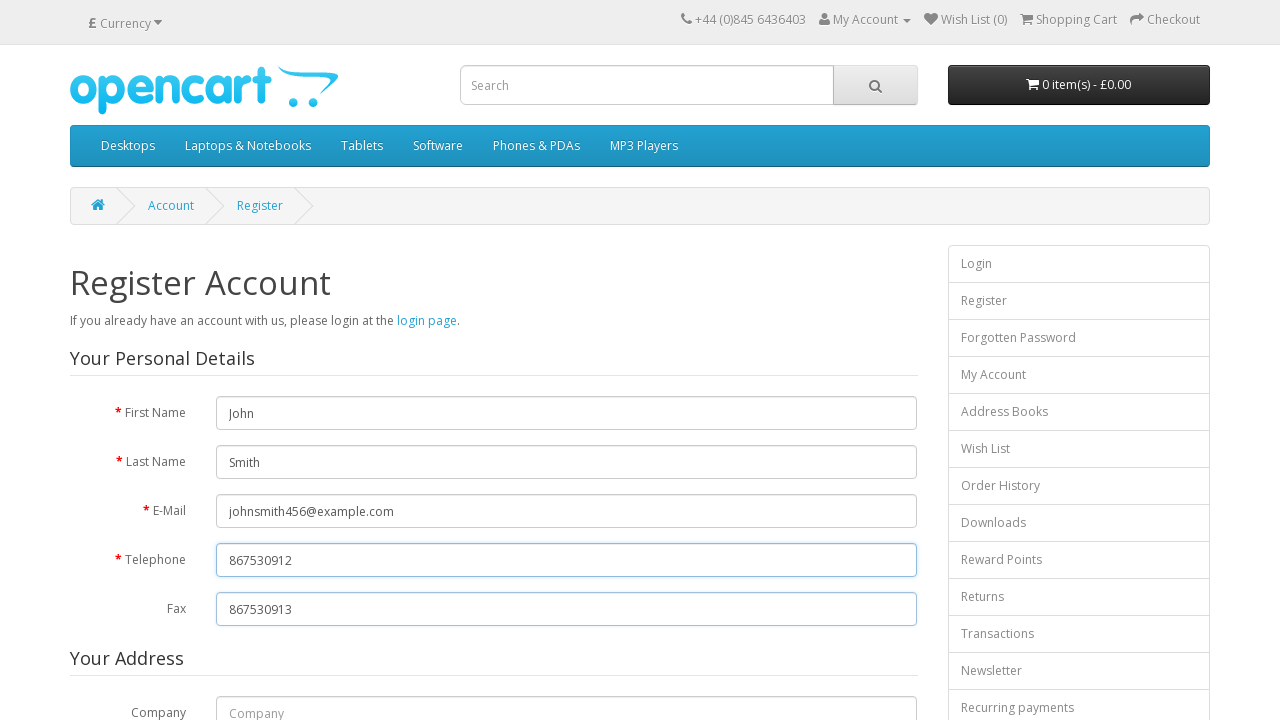

Filled company field with 'Tech Solutions Ltd' on #input-company
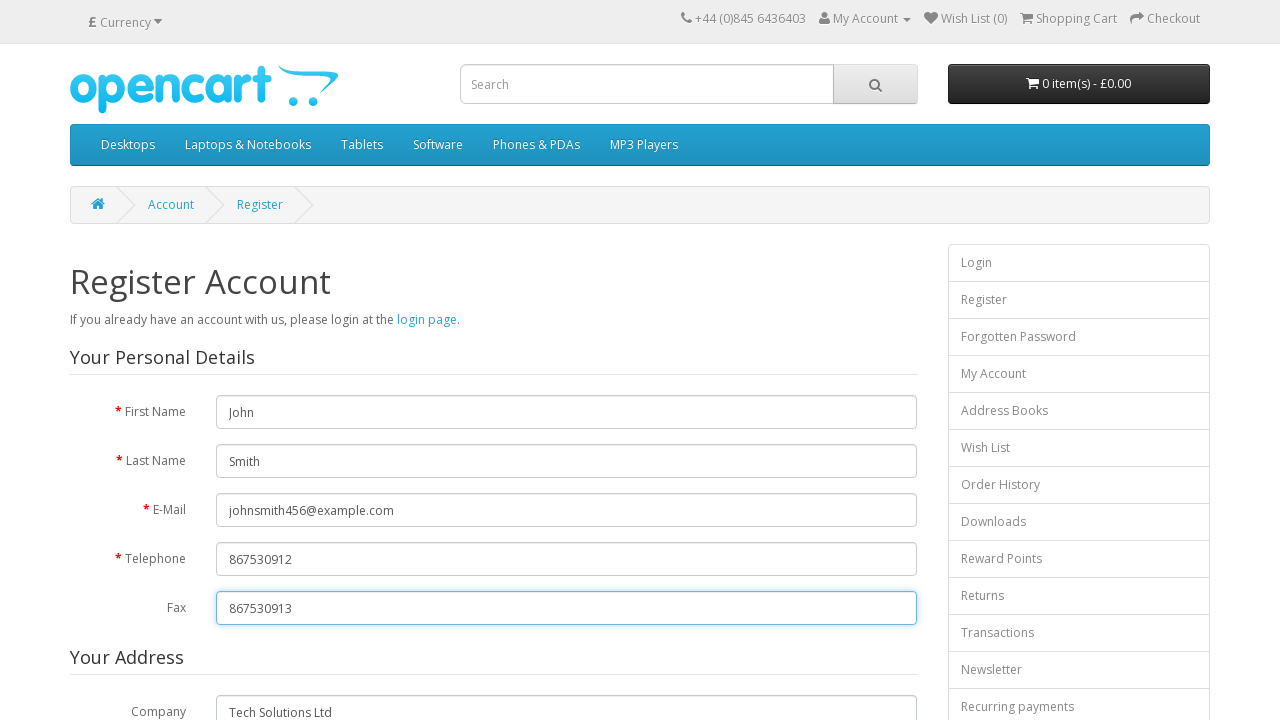

Filled address line 1 with '123 Oak Street' on #input-address-1
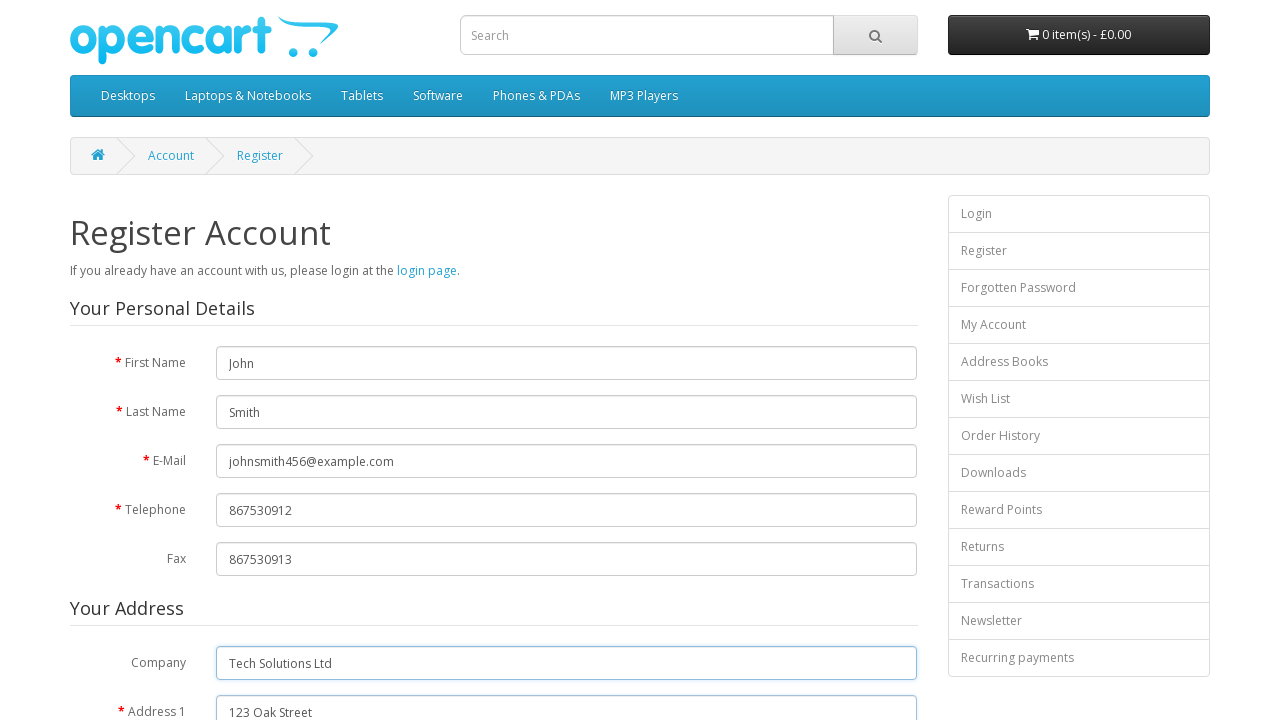

Filled address line 2 with 'Suite 205' on #input-address-2
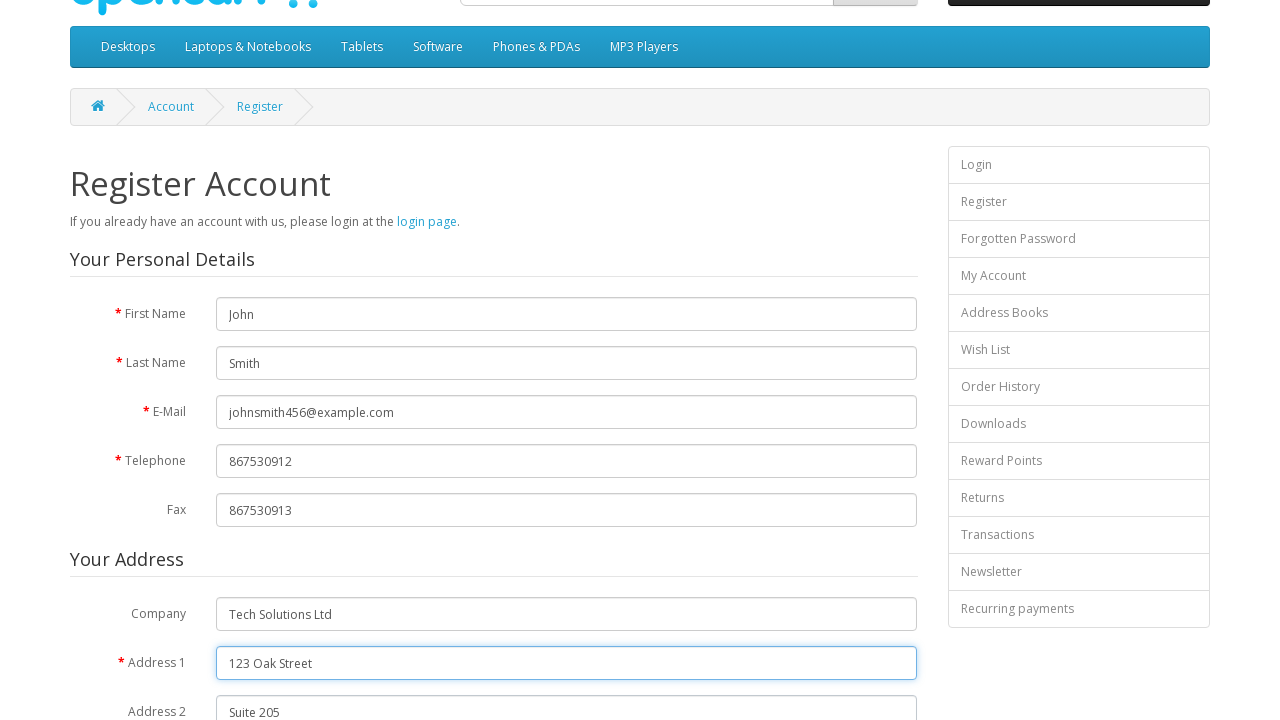

Filled city field with 'Vilnius' on #input-city
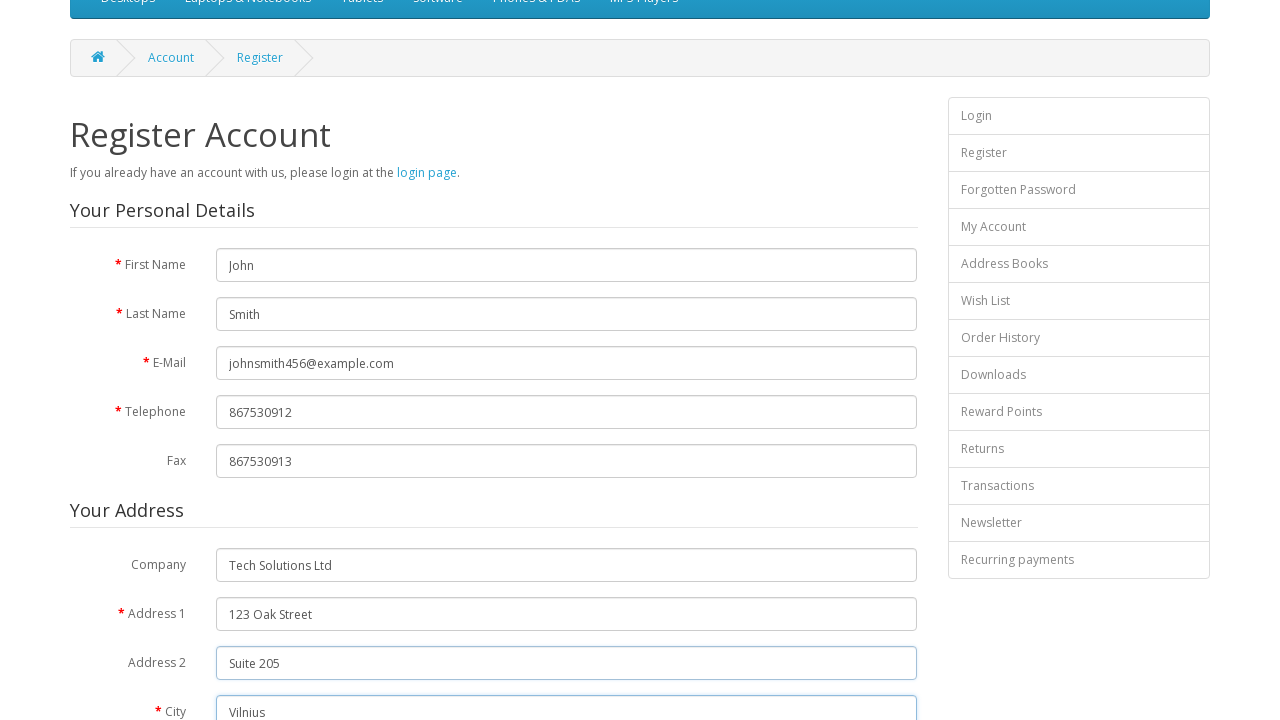

Filled postcode field with '12345' on #input-postcode
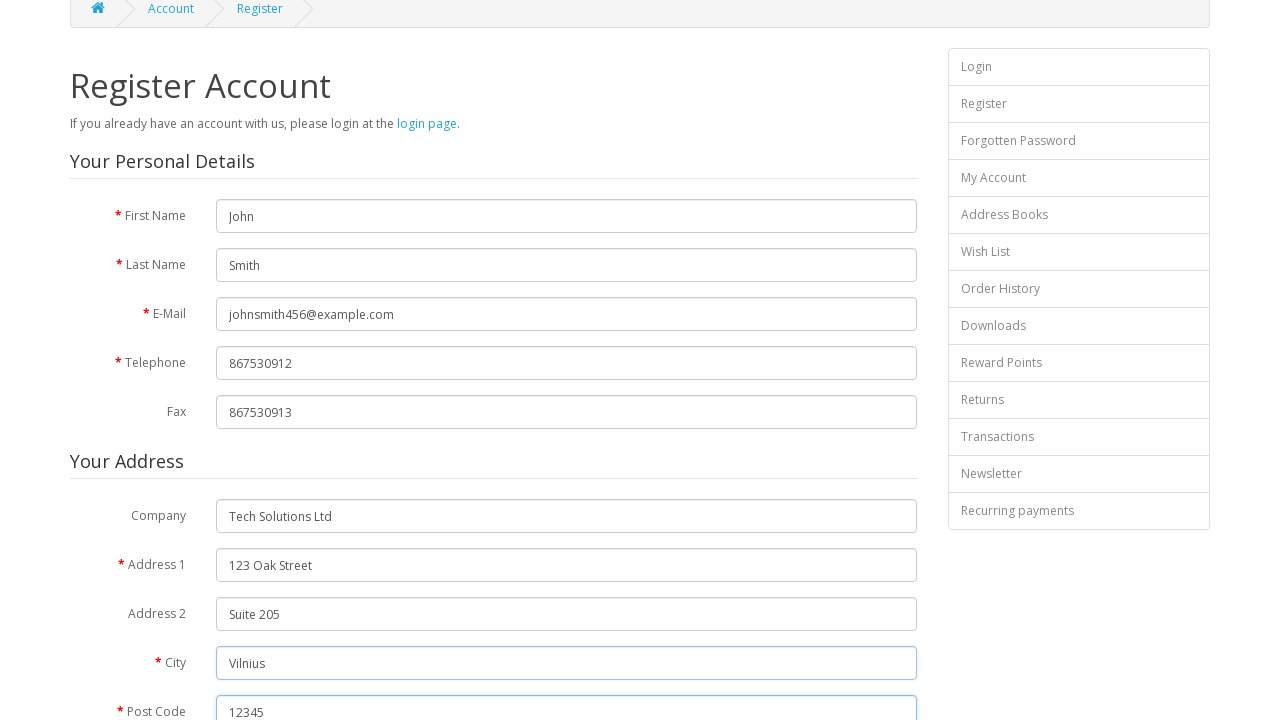

Selected country 'Lithuania' on #input-country
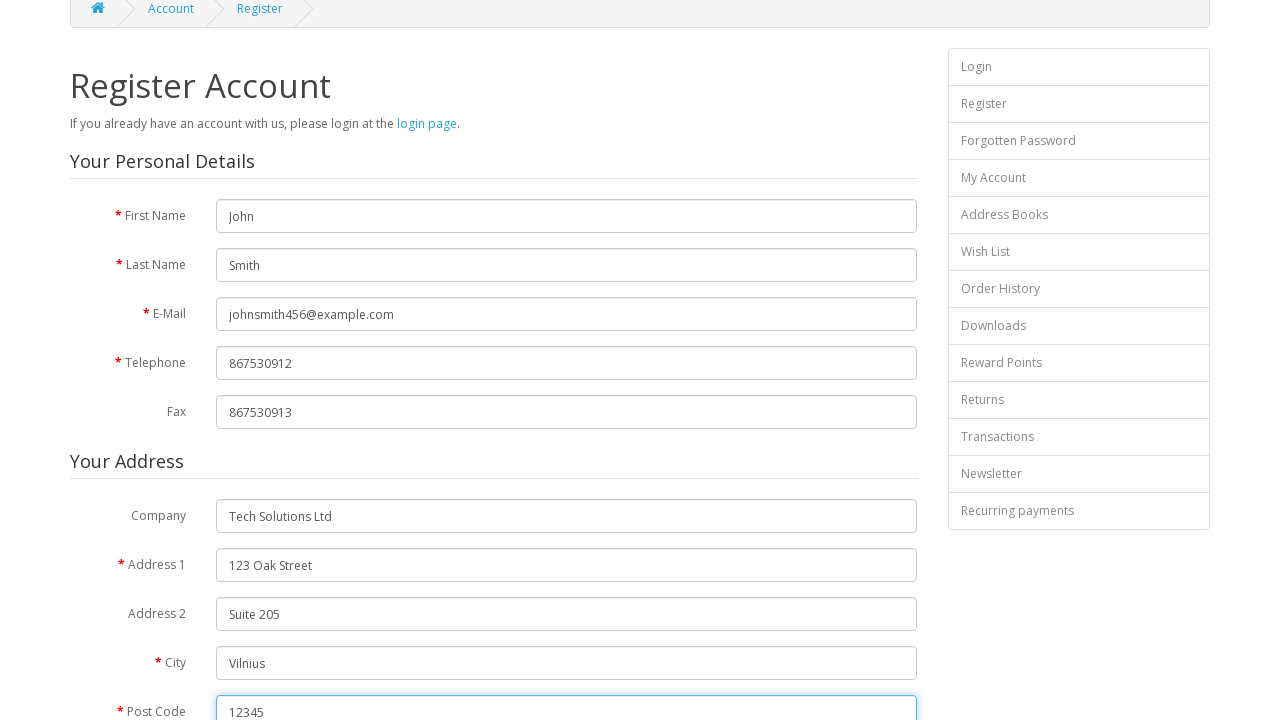

Selected region 'Kaunas' on #input-zone
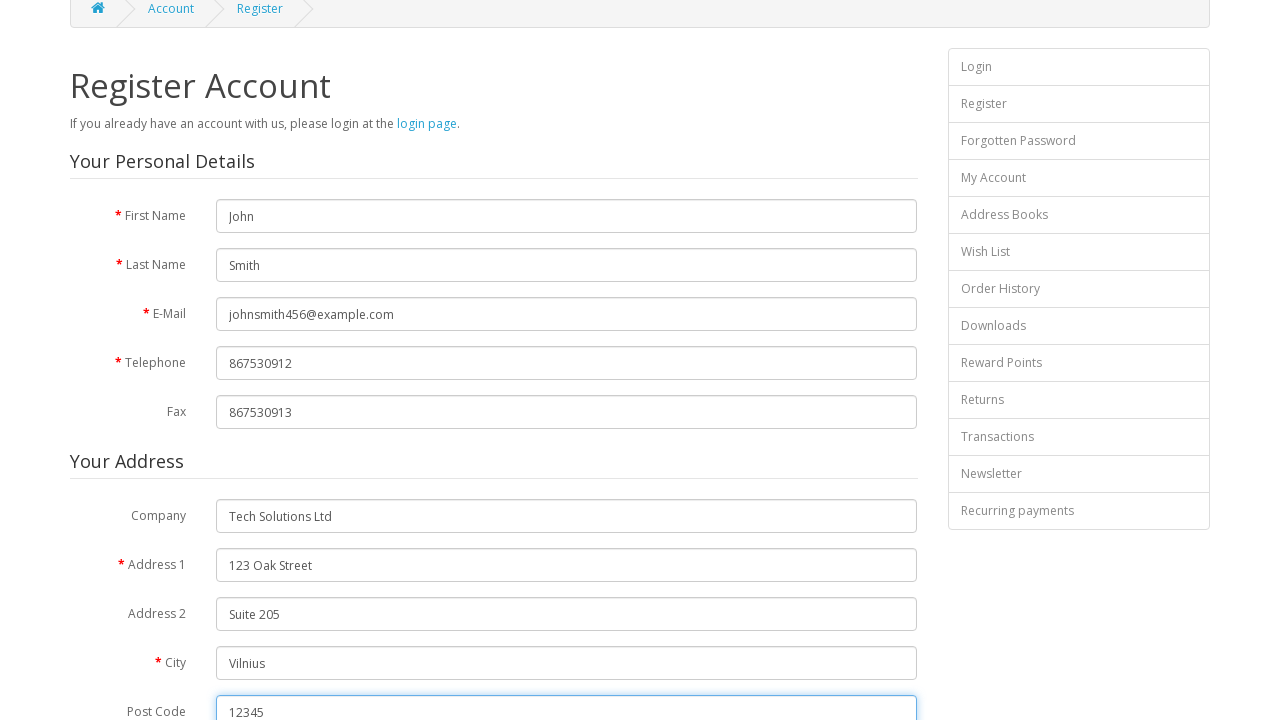

Filled password field with 'securePass789' on #input-password
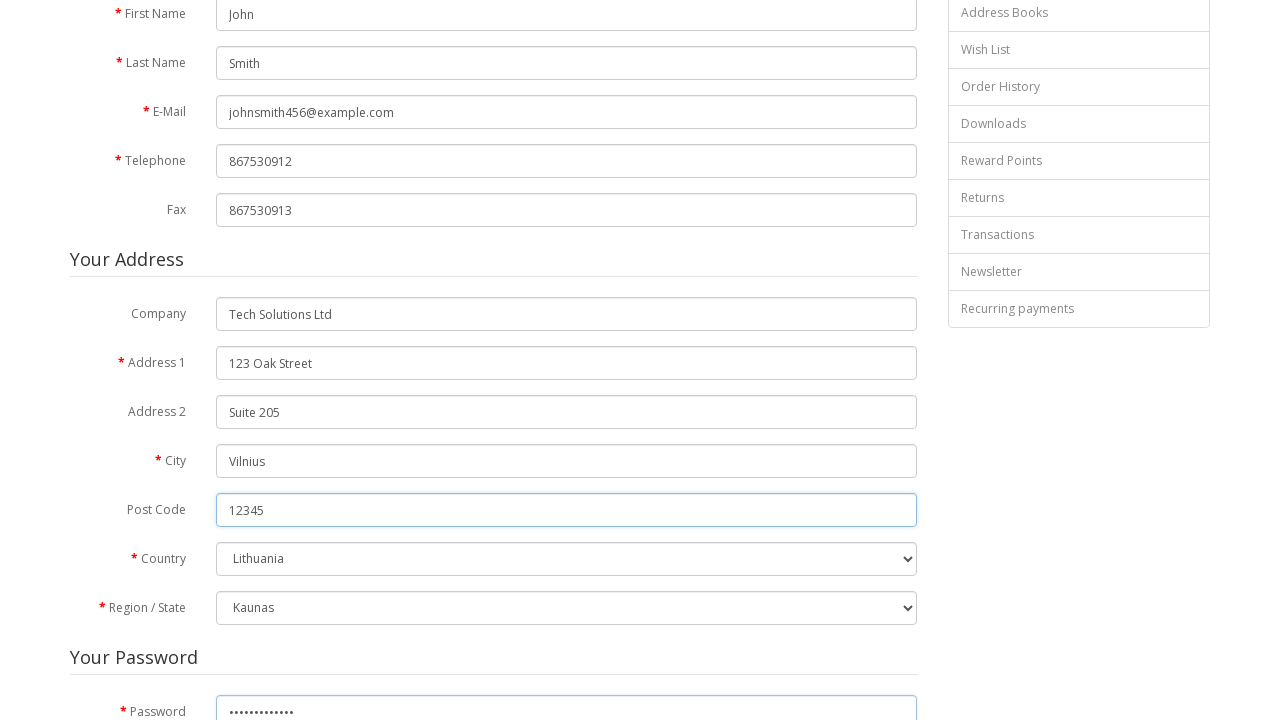

Filled password confirmation field with 'securePass789' on #input-confirm
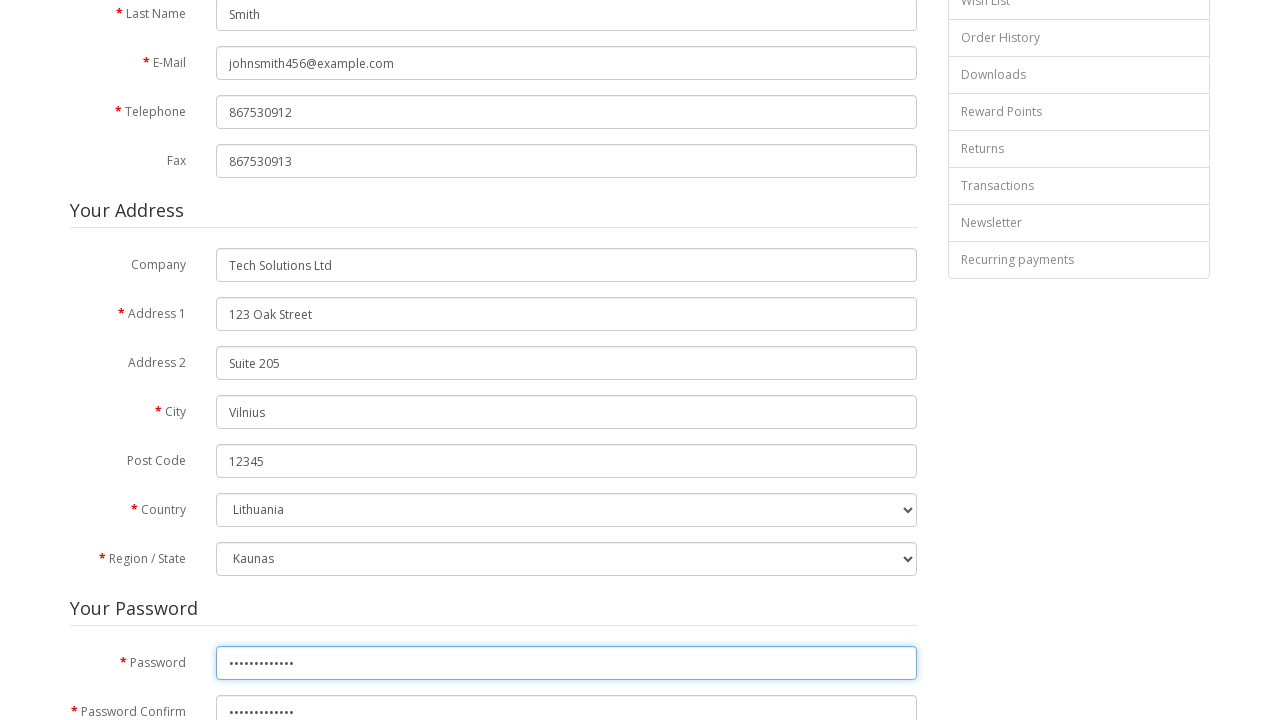

Clicked terms and conditions agreement checkbox at (825, 411) on [name='agree']
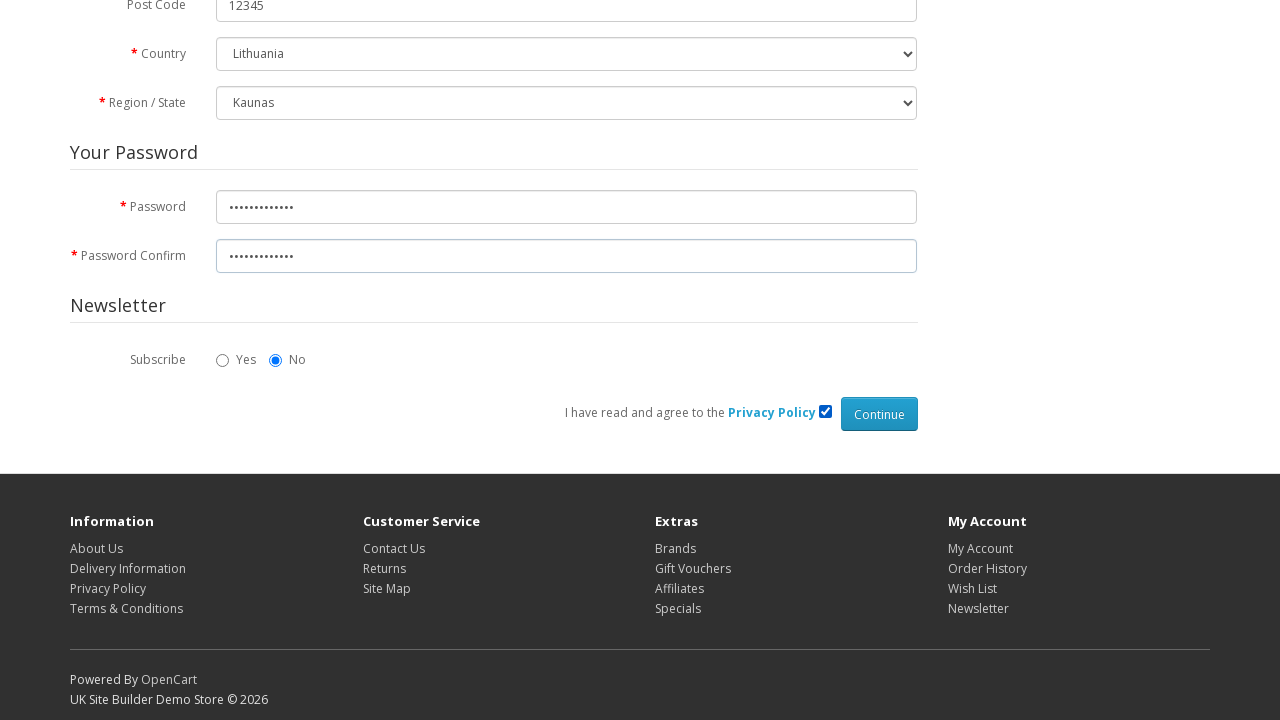

Clicked primary submit button to complete registration at (879, 414) on input.btn.btn-primary
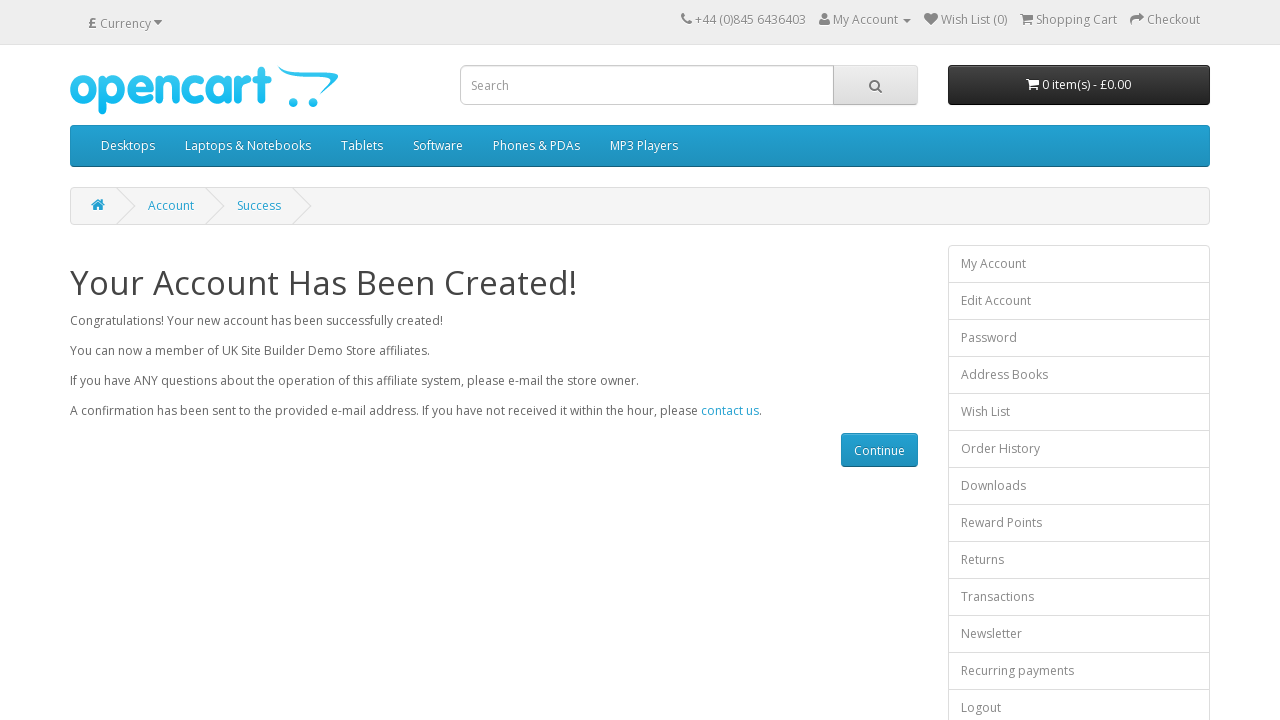

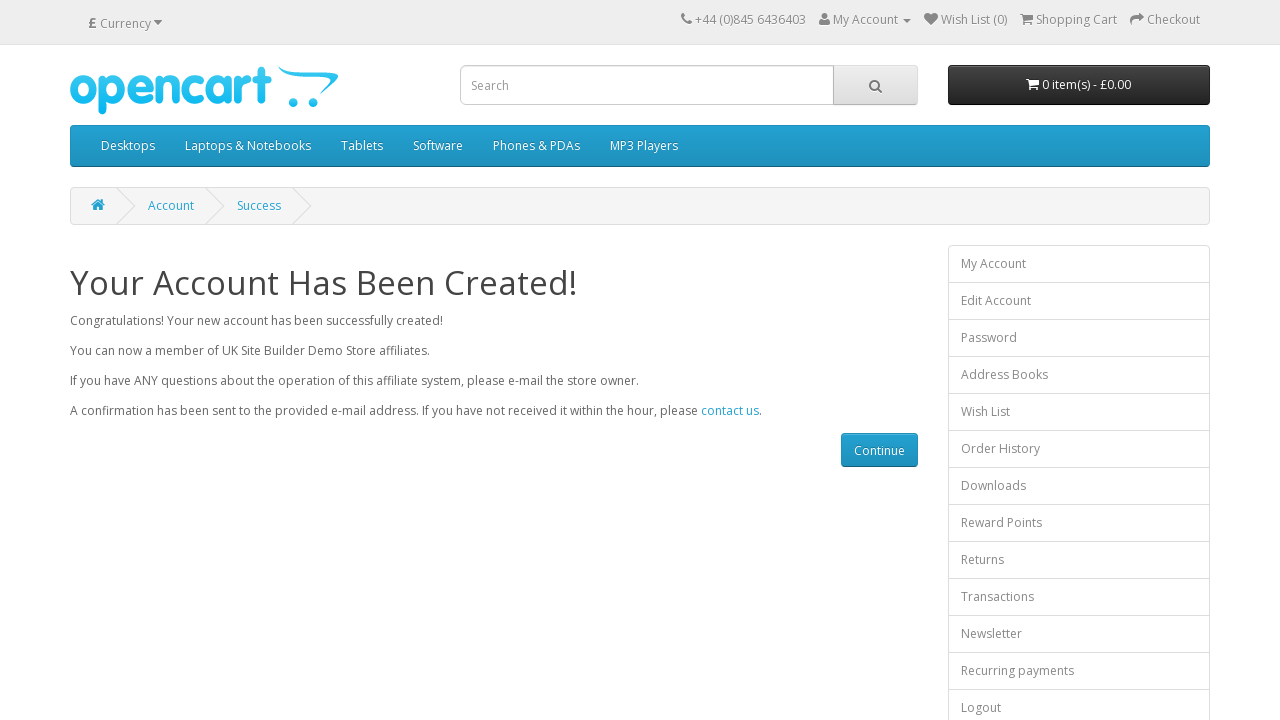